Tests multi-tab functionality by clicking a button that opens a new tab, switching to the new tab, and clicking on a "Training" navigation element on the new page.

Starting URL: https://skpatro.github.io/demo/links/

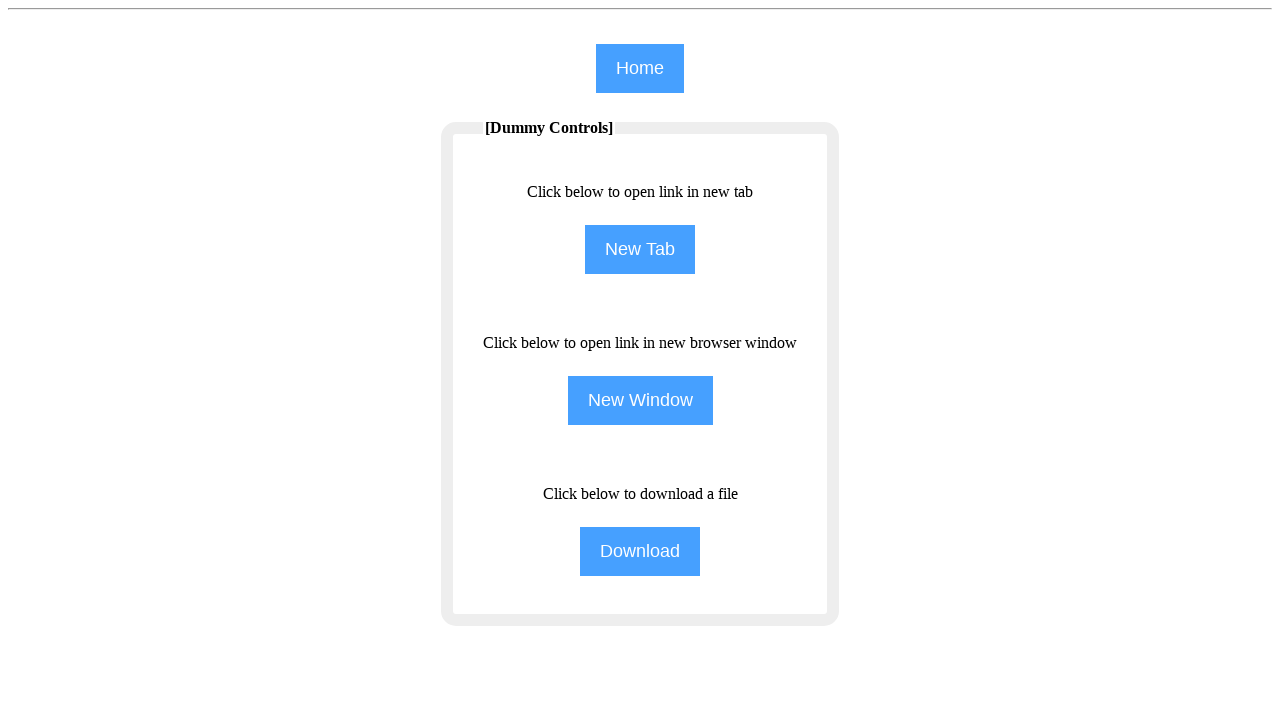

Clicked the 'NewTab' button to open a new tab at (640, 250) on input[name='NewTab']
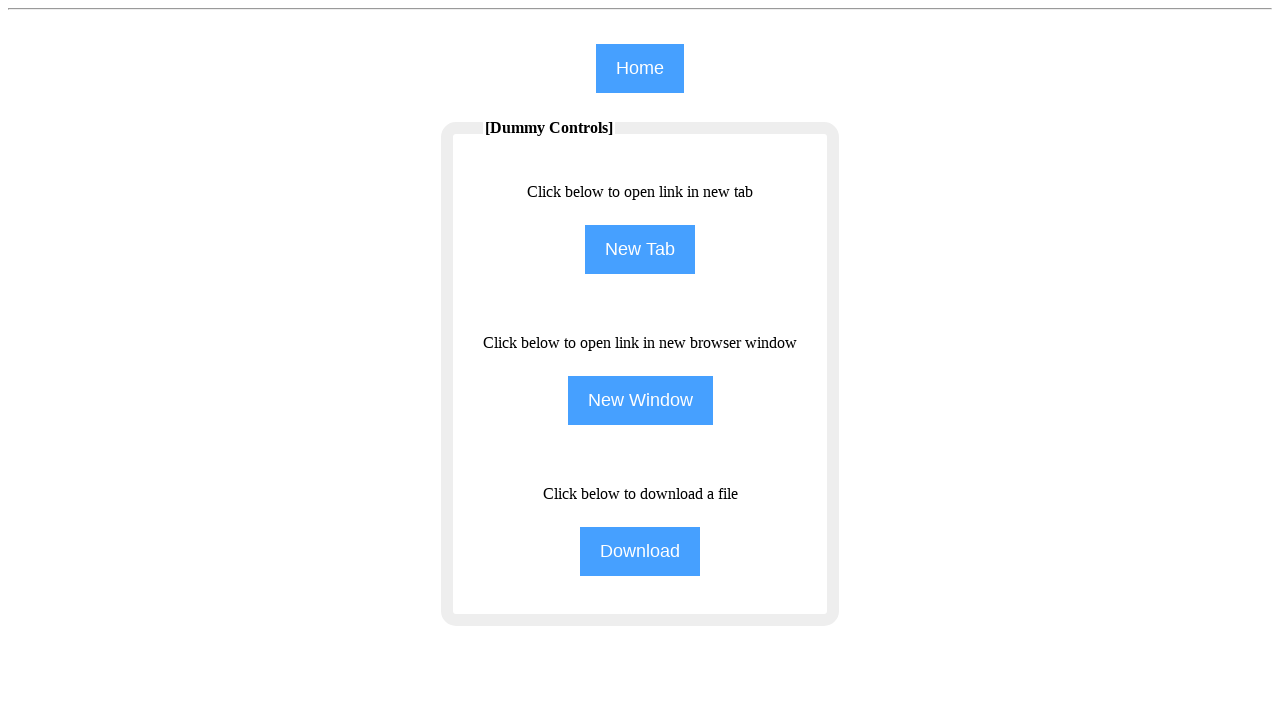

New tab opened and captured at (640, 250) on input[name='NewTab']
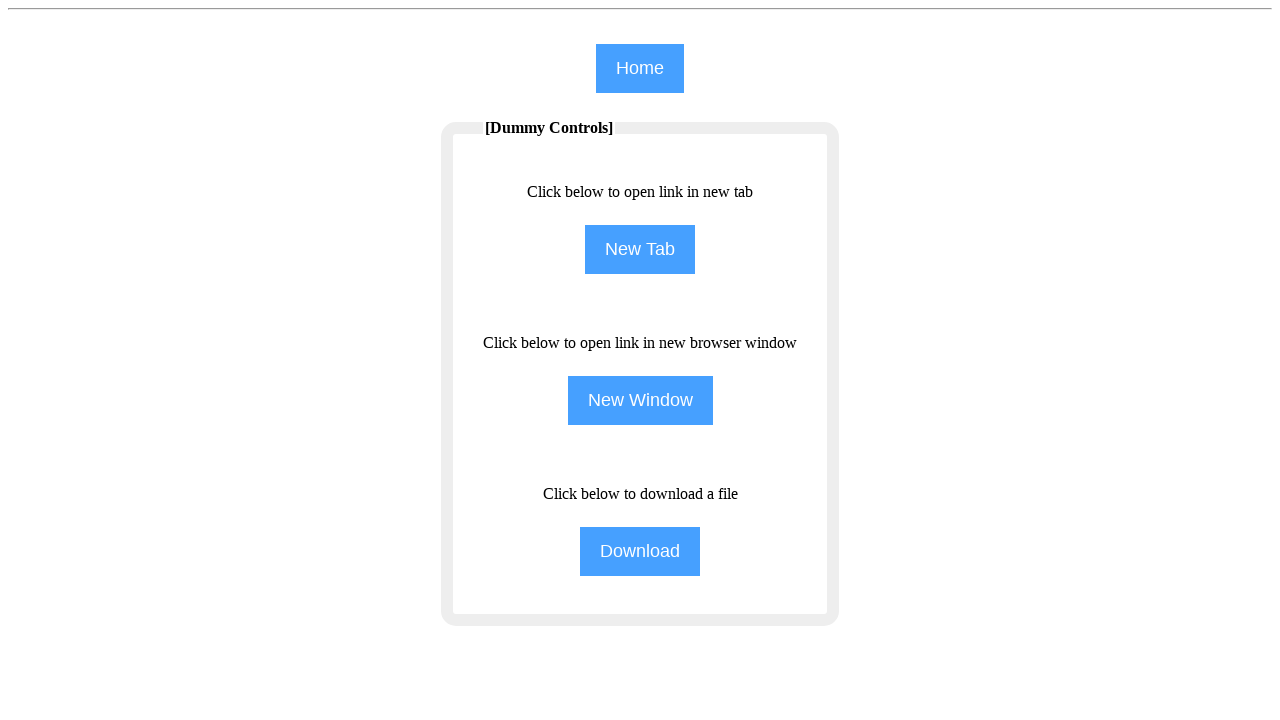

Switched context to the new tab
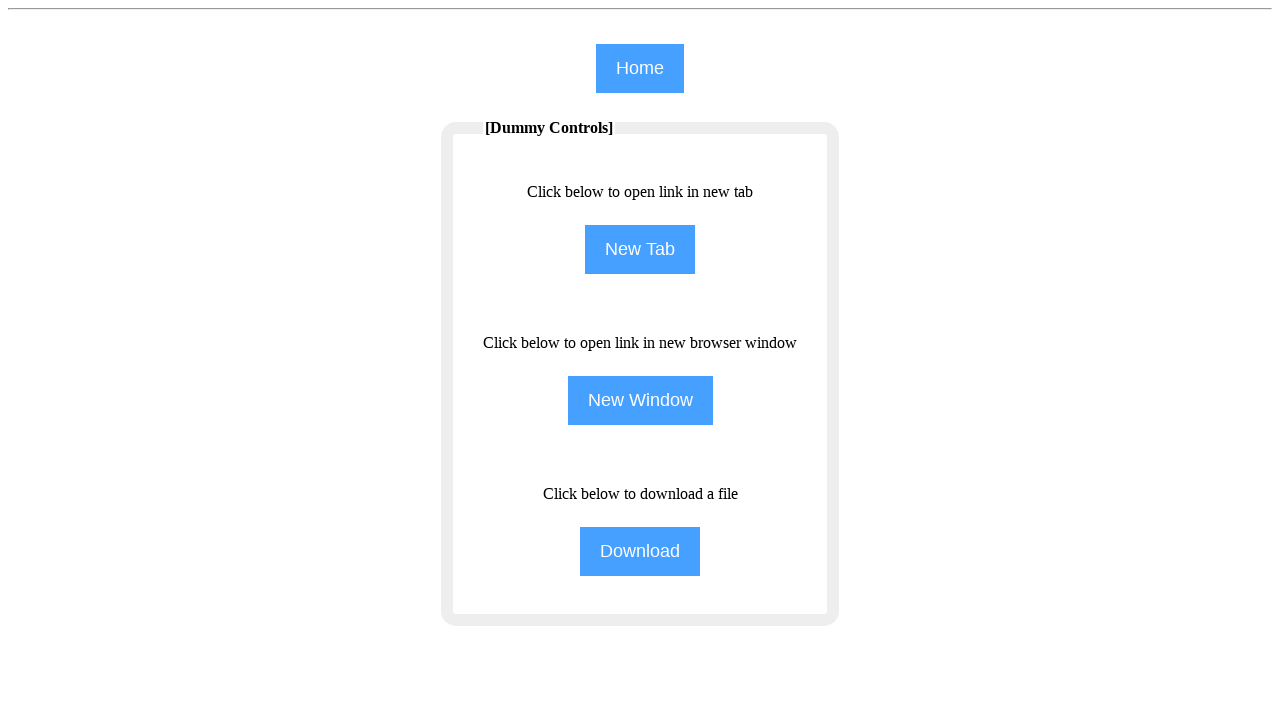

New page loaded successfully
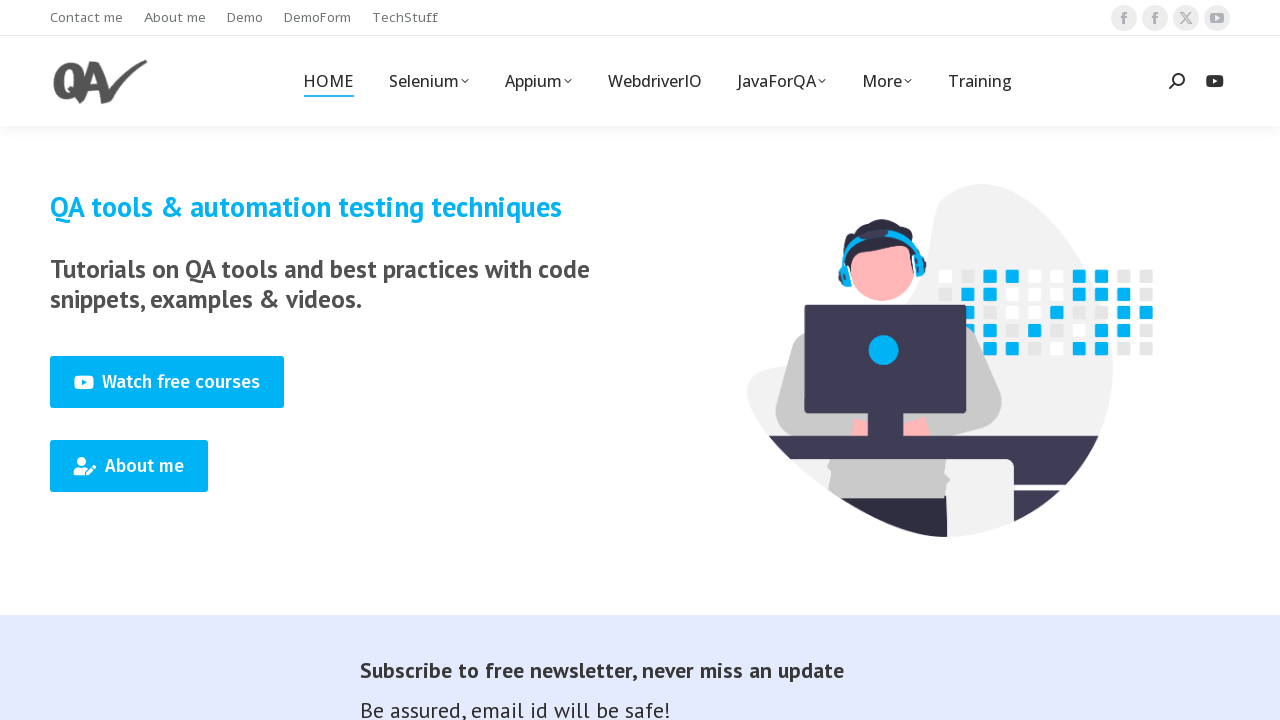

Clicked on the 'Training' navigation element at (980, 81) on xpath=//span[text()='Training']
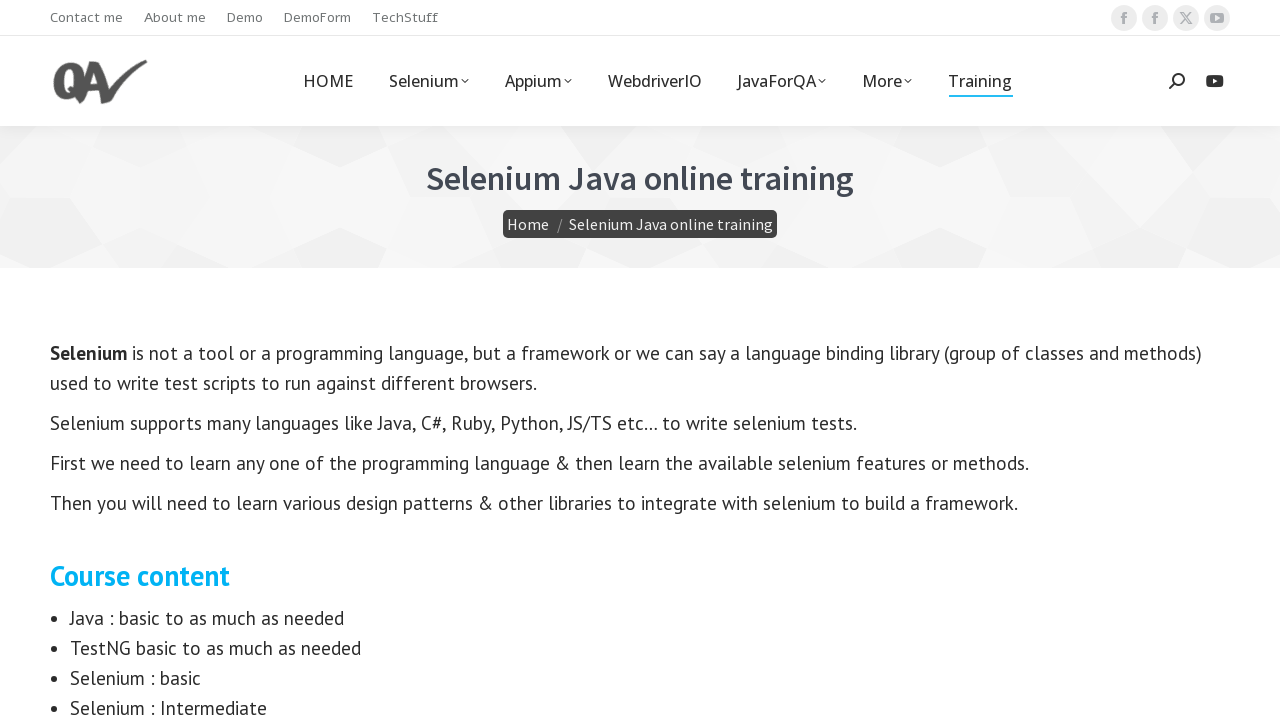

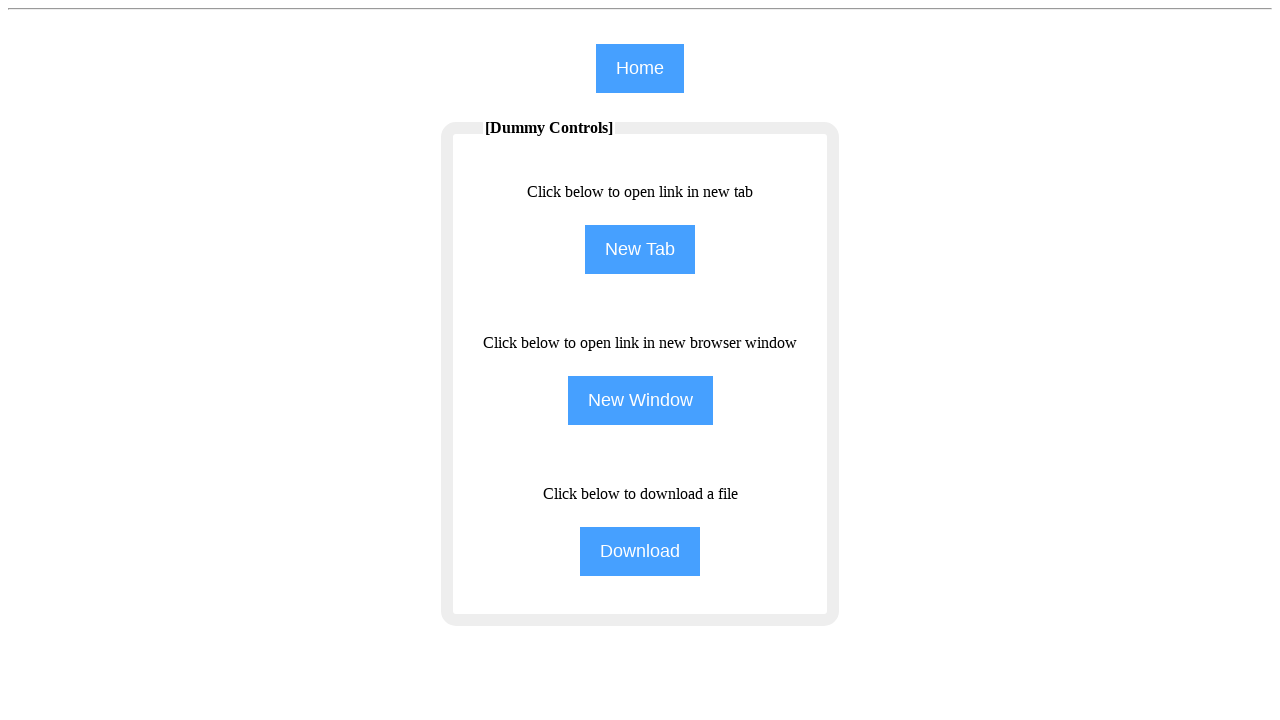